Tests scroll functionality without using arrow button by scrolling to bottom, verifying SUBSCRIPTION text, then scrolling to top using JavaScript, and verifying header text is visible

Starting URL: http://automationexercise.com

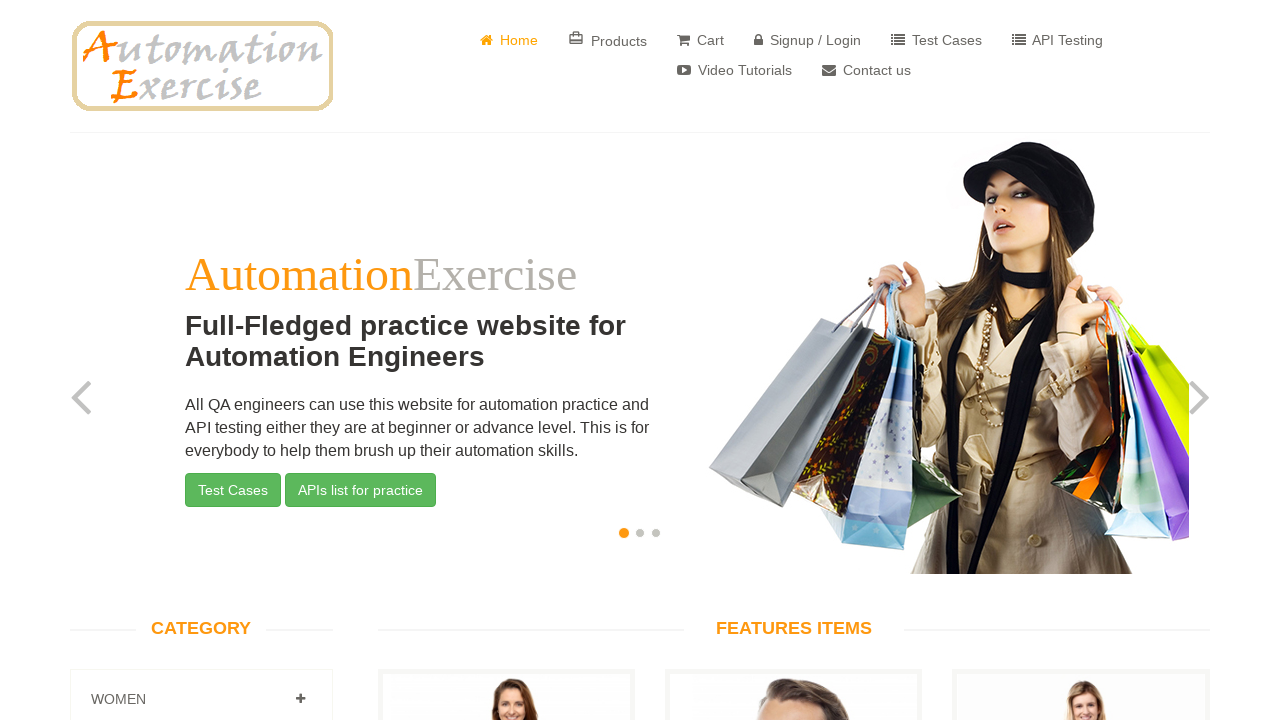

Home page loaded - body element is visible
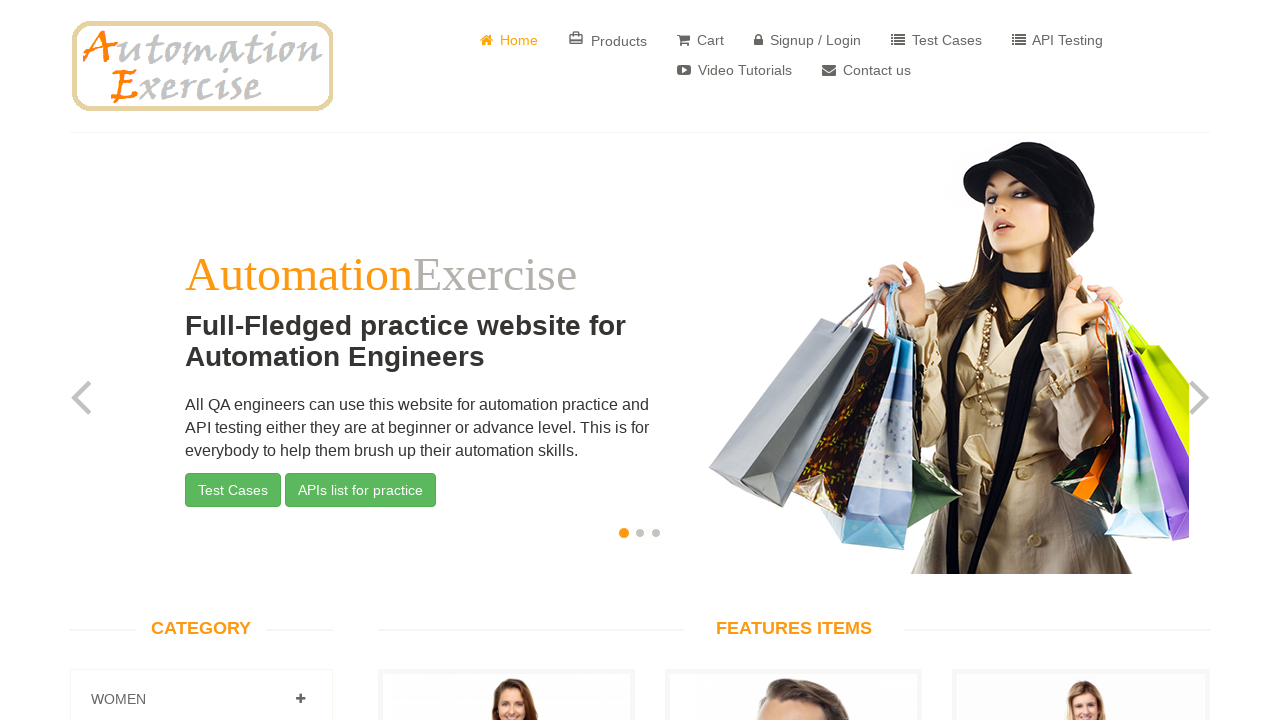

Scrolled down to the bottom of the page
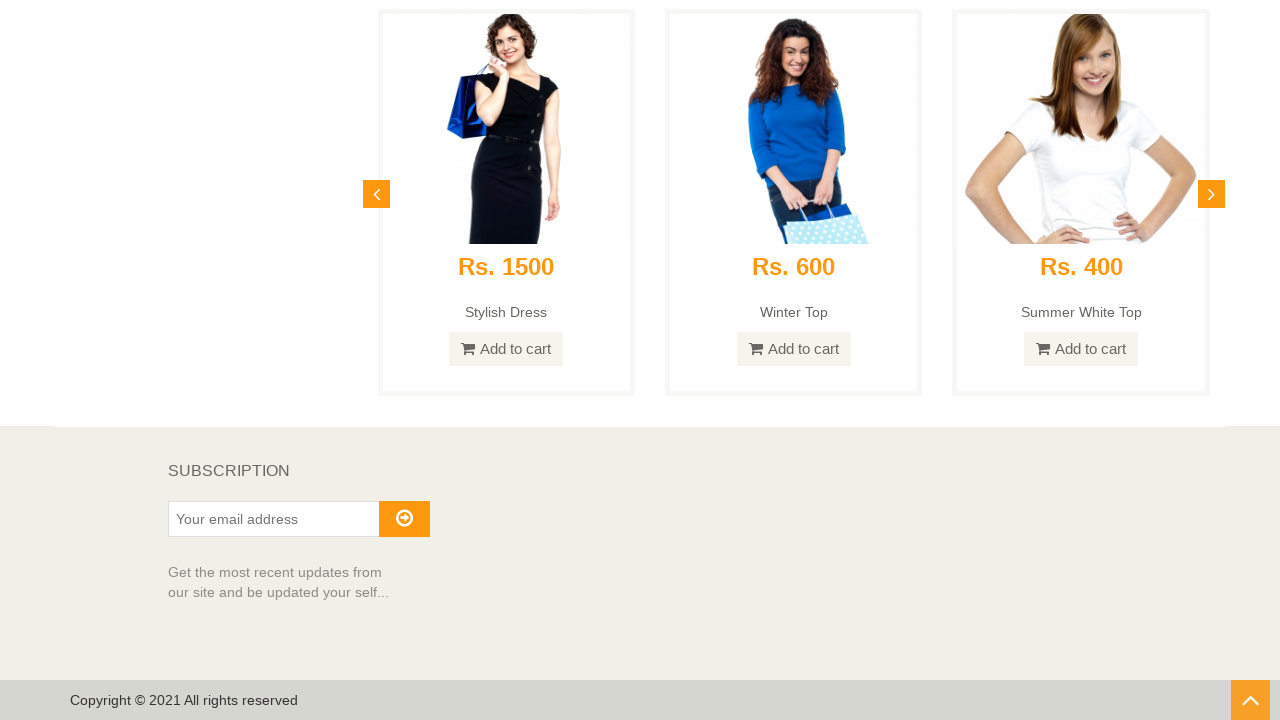

Verified SUBSCRIPTION text is visible at page bottom
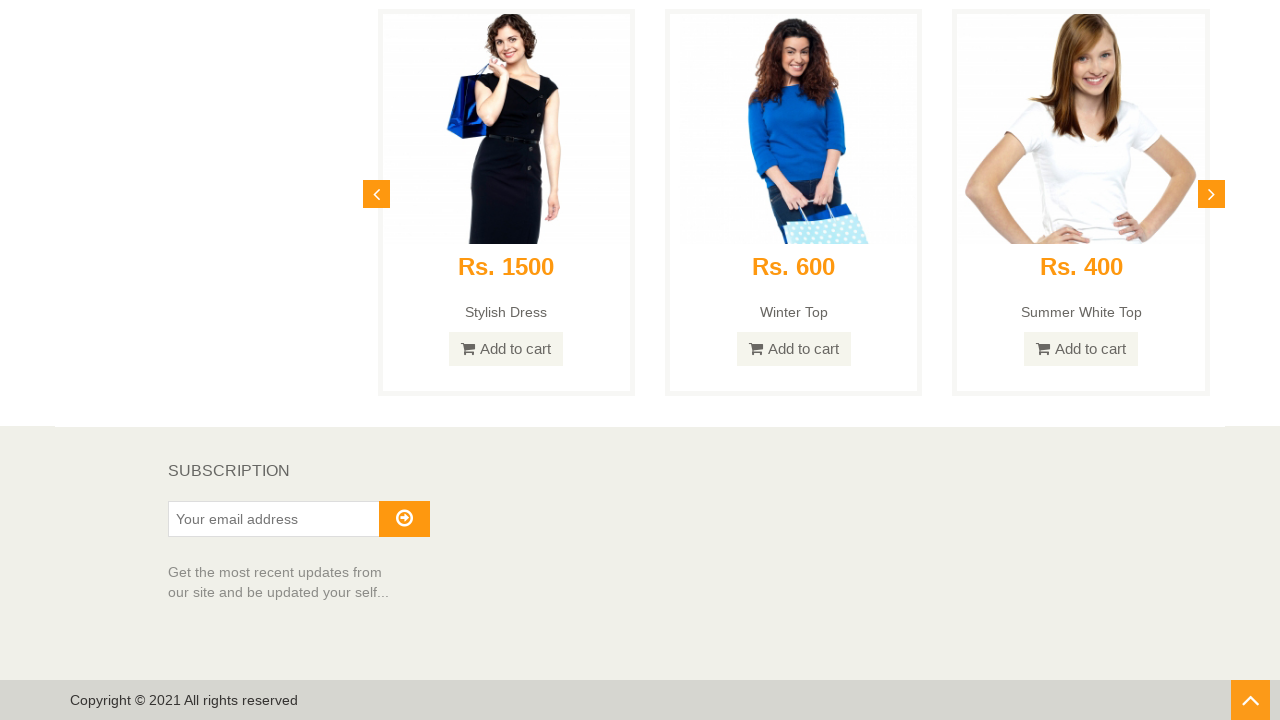

Scrolled back to the top of the page using JavaScript
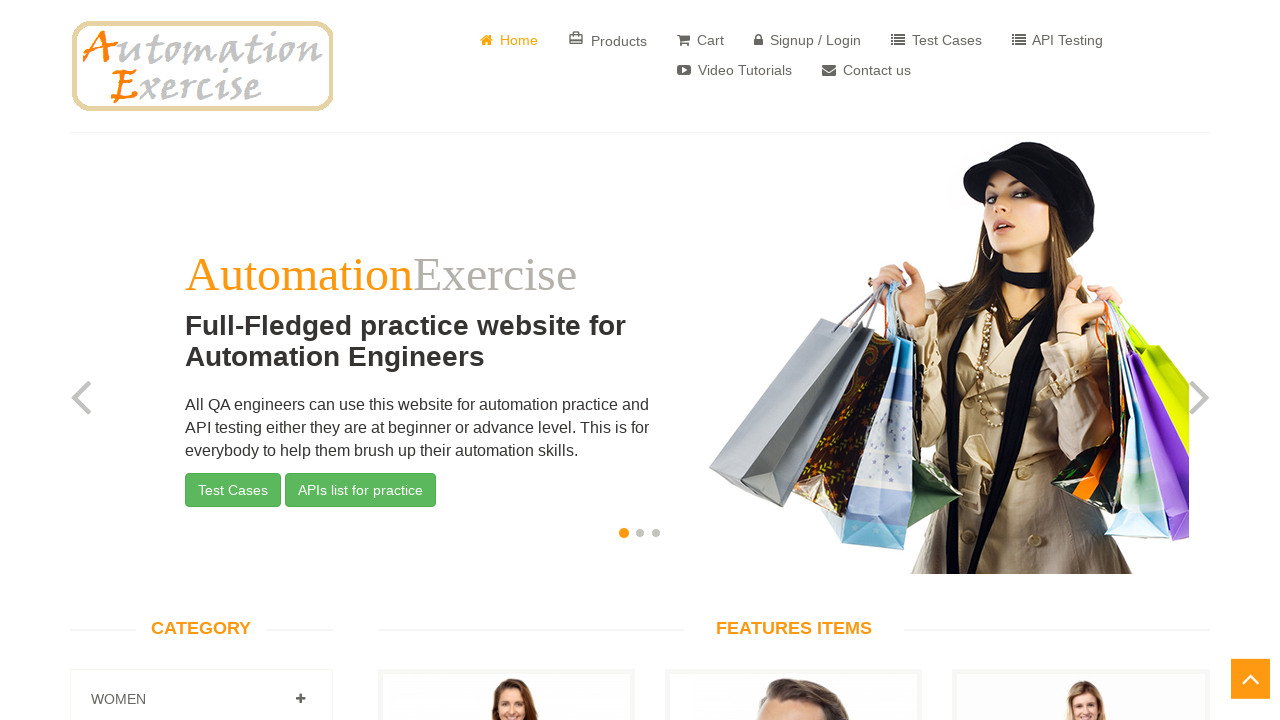

Verified header text is visible after scrolling to top
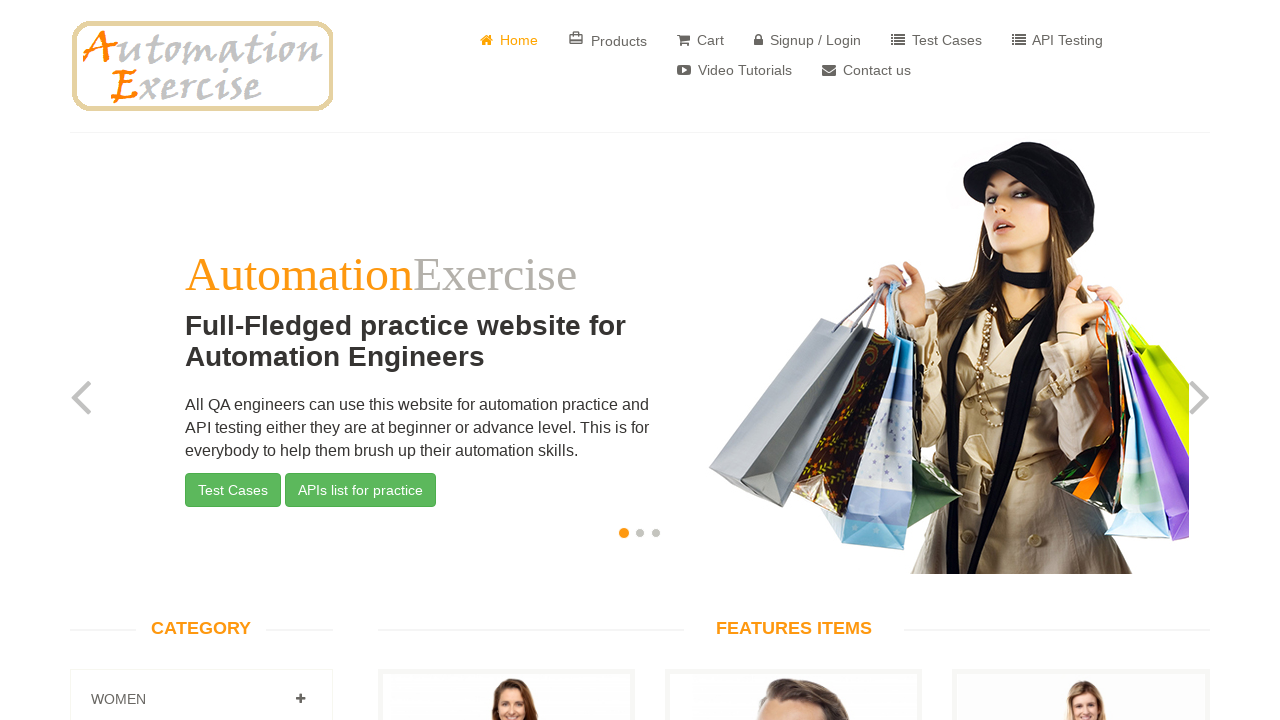

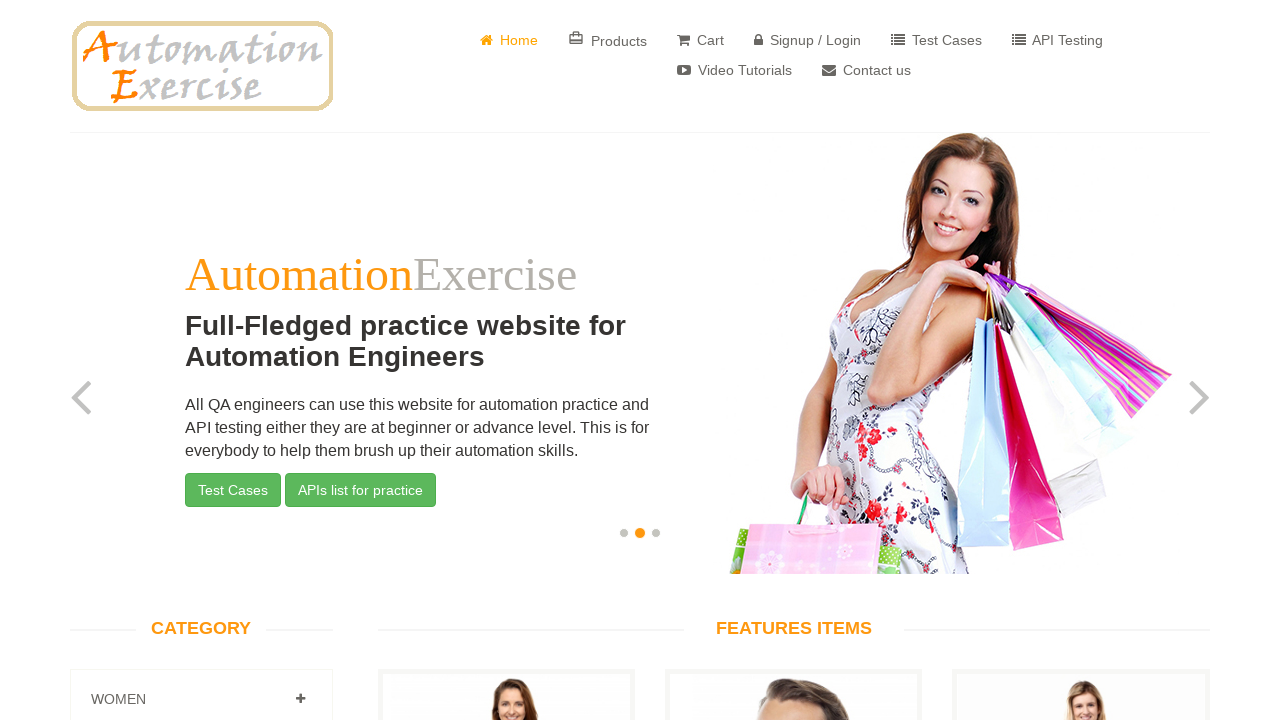